Tests copy-paste functionality by entering an address in Current Address field, selecting all and copying it, then pasting into Permanent Address field

Starting URL: https://demoqa.com/text-box

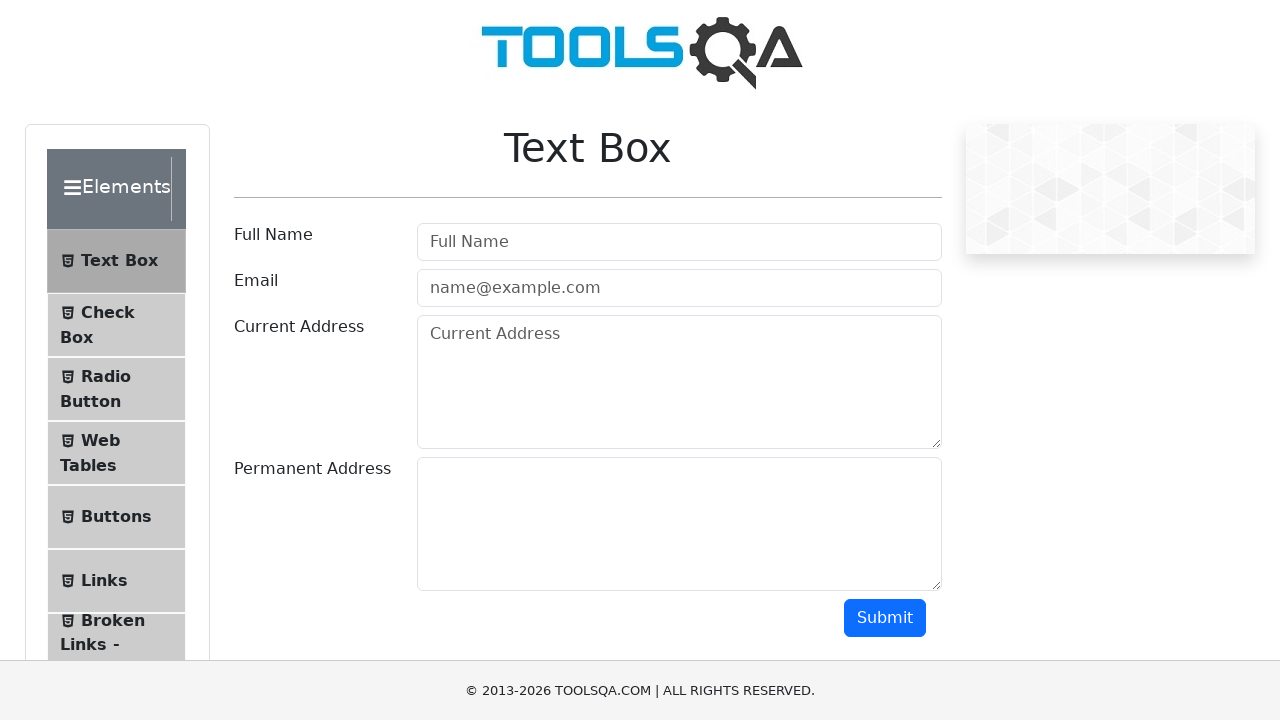

Filled Current Address field with '1234 Oak Street, Springfield, IL 62701' on #currentAddress
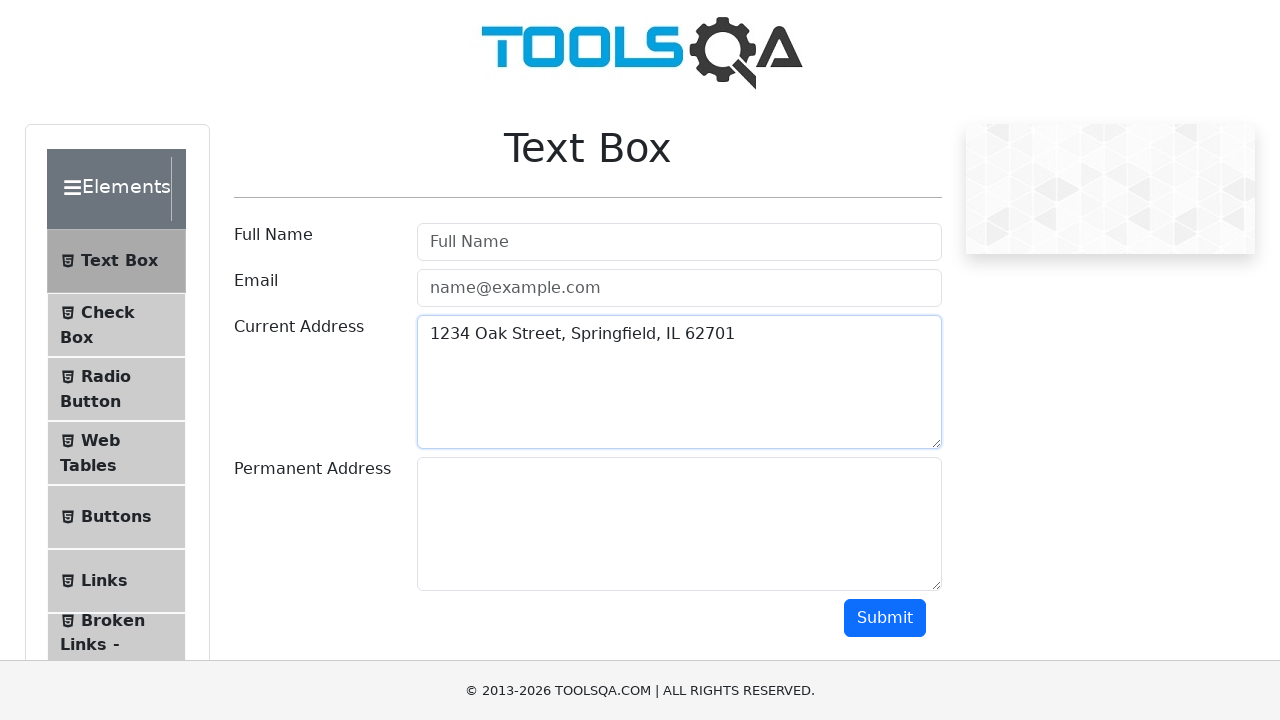

Clicked on Current Address field at (679, 382) on #currentAddress
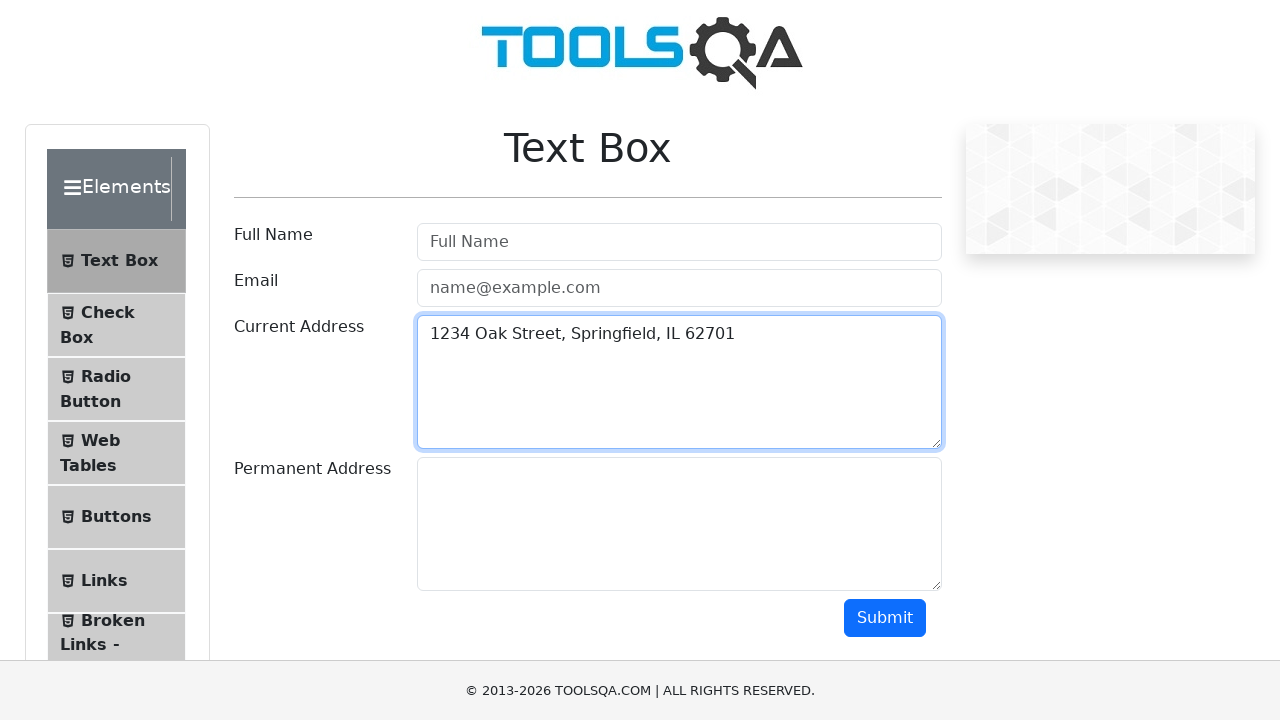

Selected all text in Current Address field using Ctrl+A
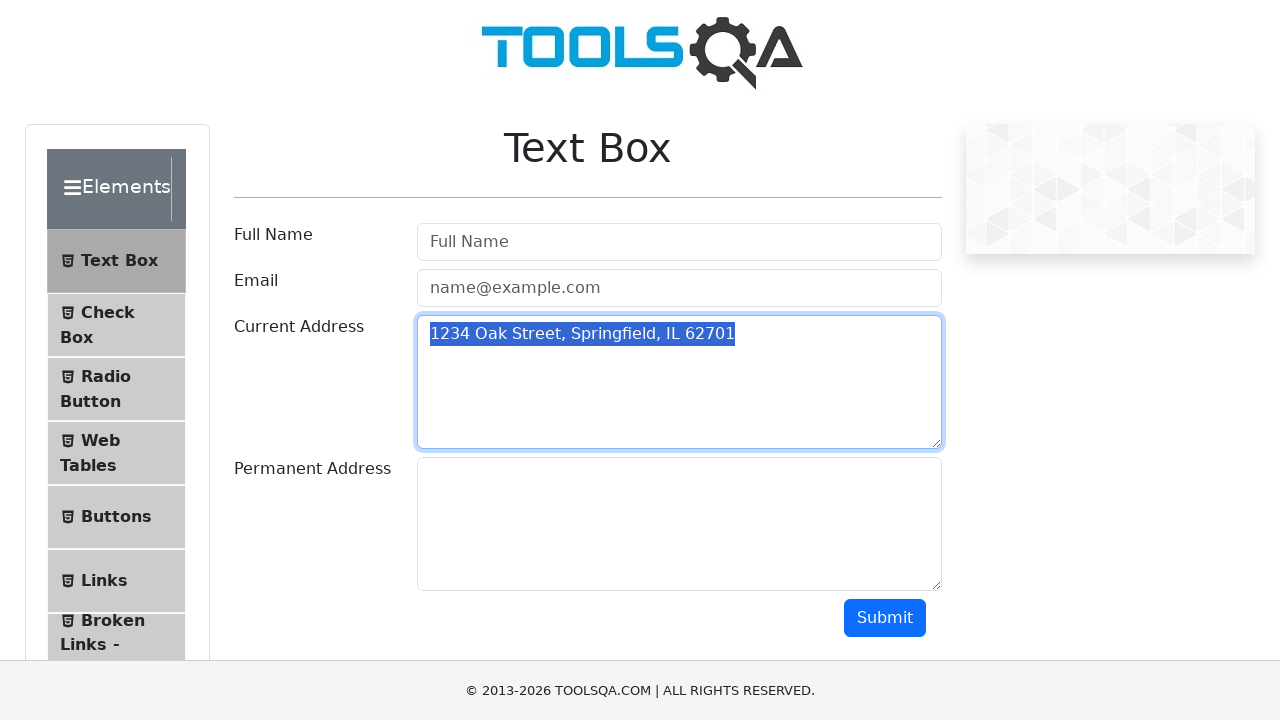

Copied selected text from Current Address field using Ctrl+C
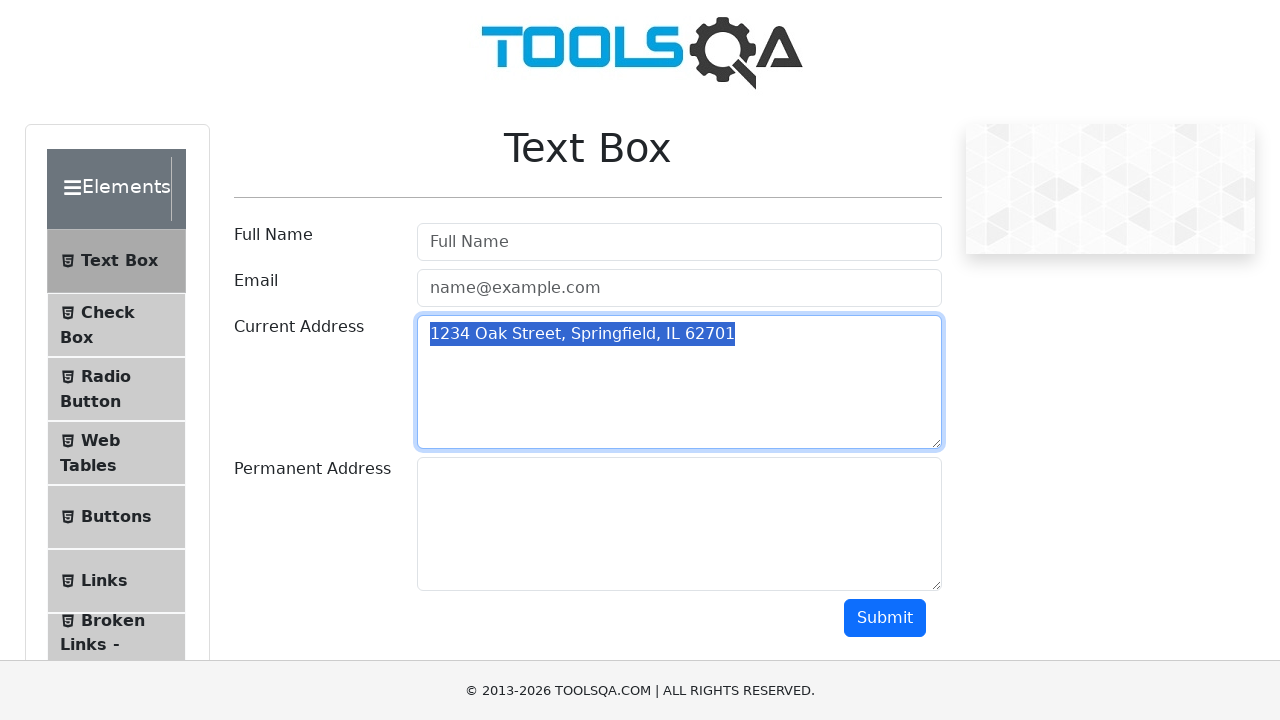

Clicked on Permanent Address field at (679, 524) on #permanentAddress
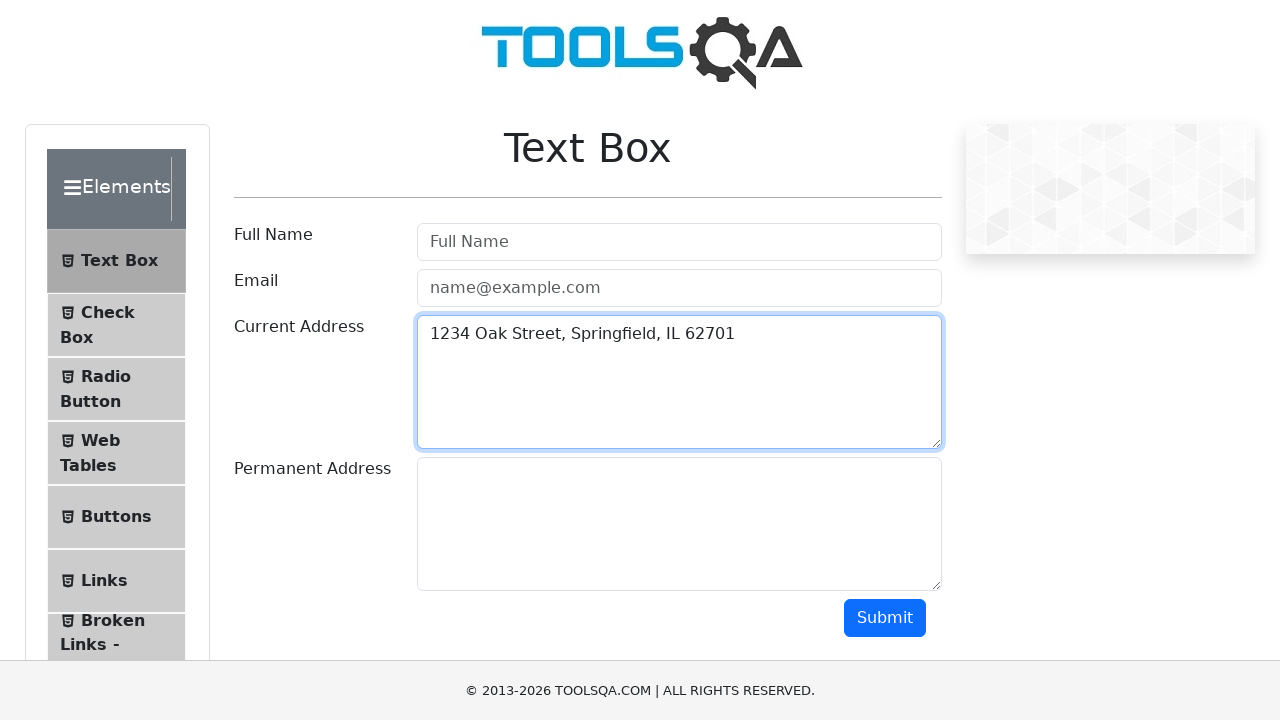

Pasted address into Permanent Address field using Ctrl+V
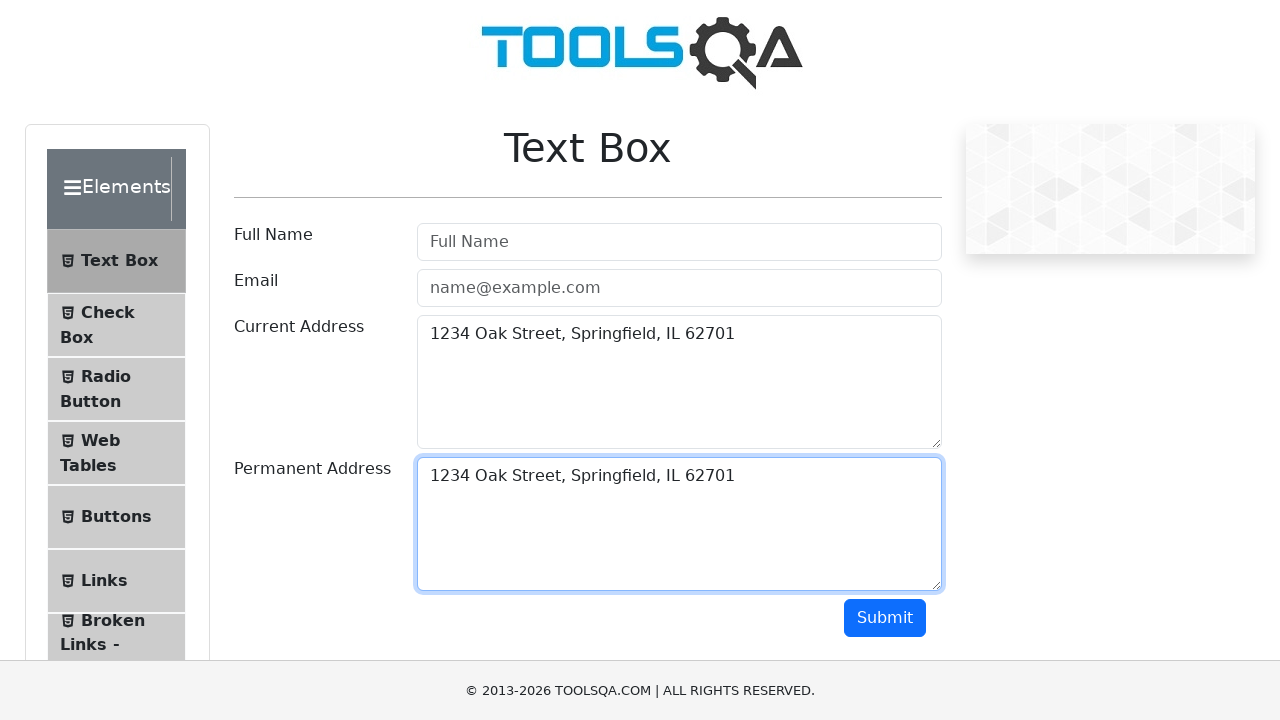

Validated that Current Address and Permanent Address fields contain the same value
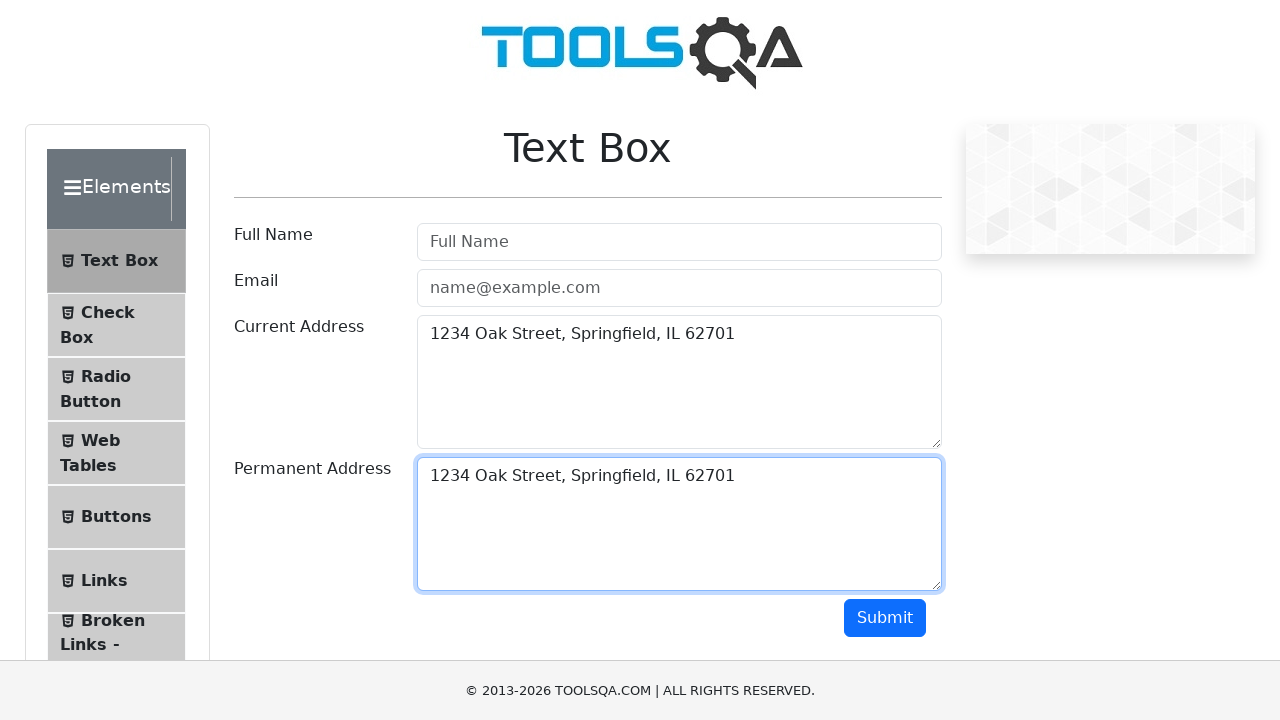

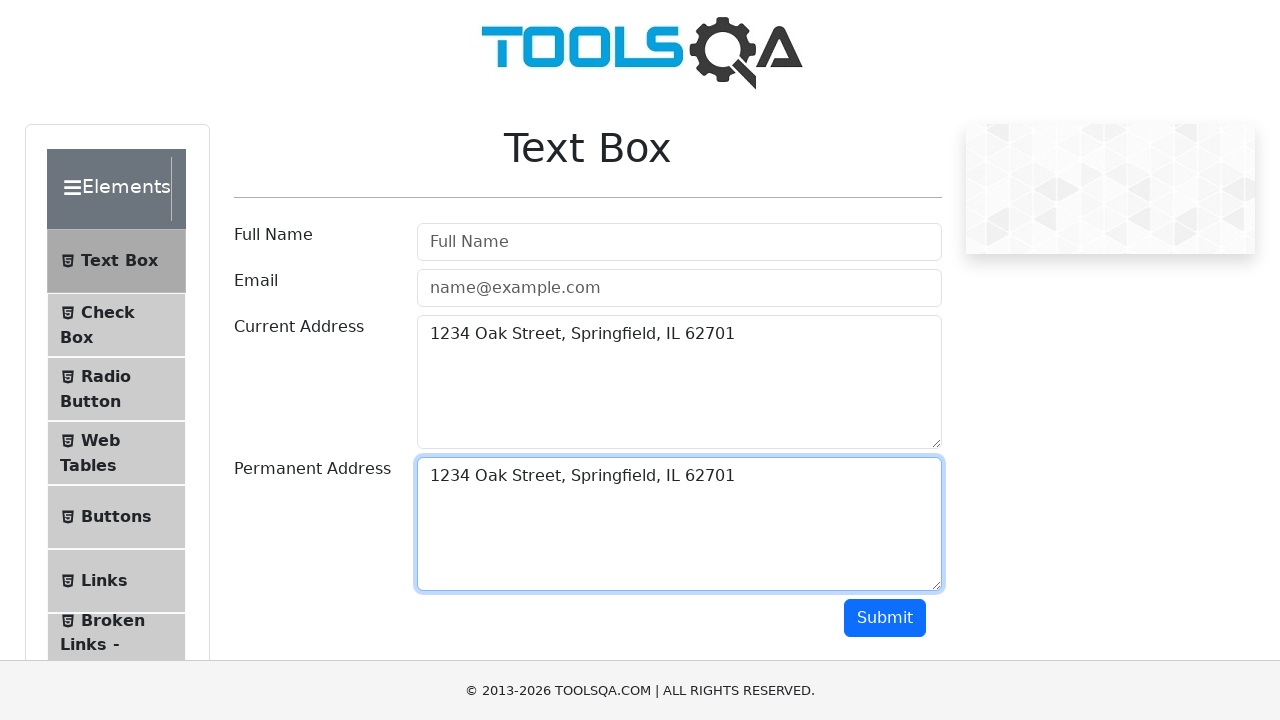